Opens the date picker and selects a date by choosing month, year, and day

Starting URL: https://demoqa.com/automation-practice-form

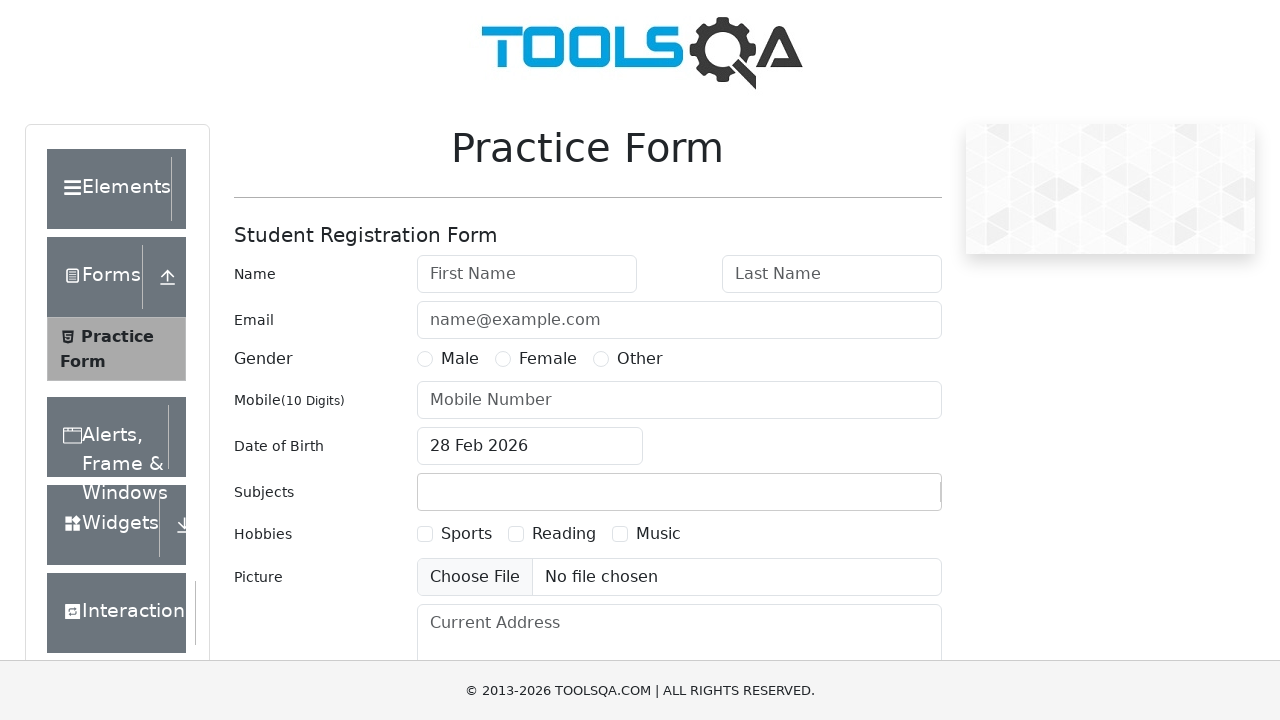

Clicked on date picker to open it at (530, 446) on .react-datepicker-wrapper
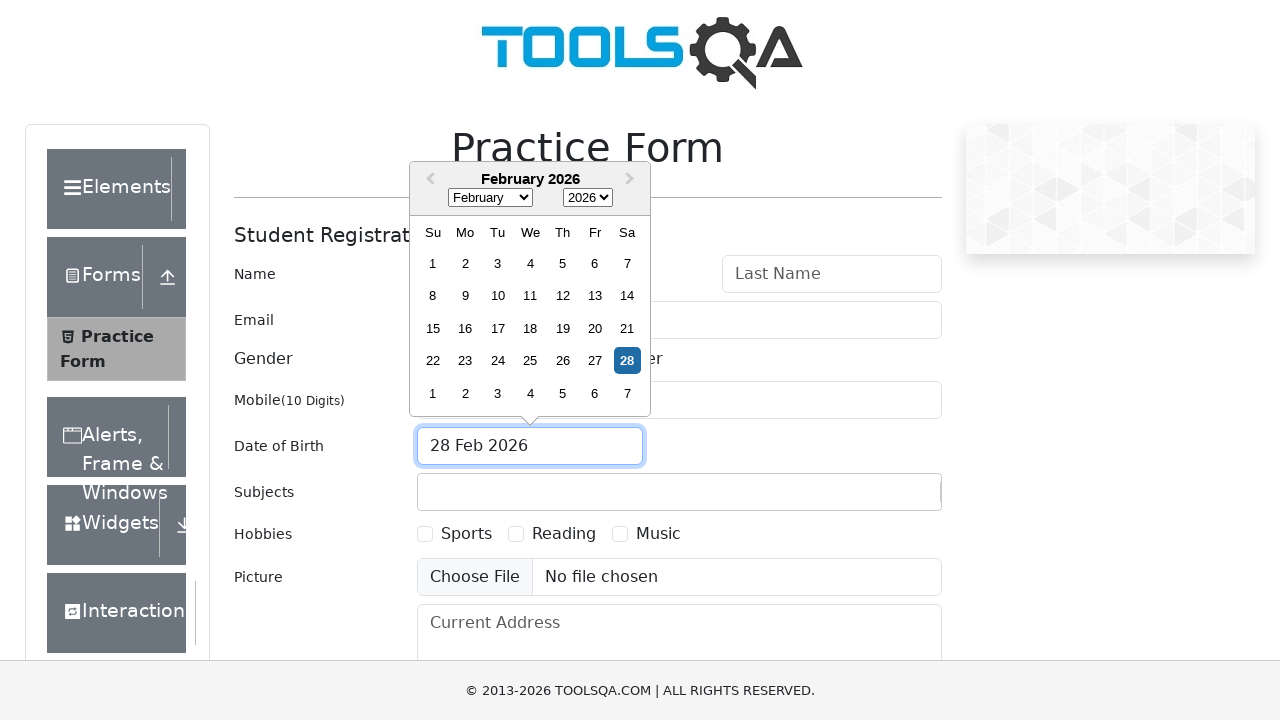

Selected January from month dropdown on .react-datepicker__month-select
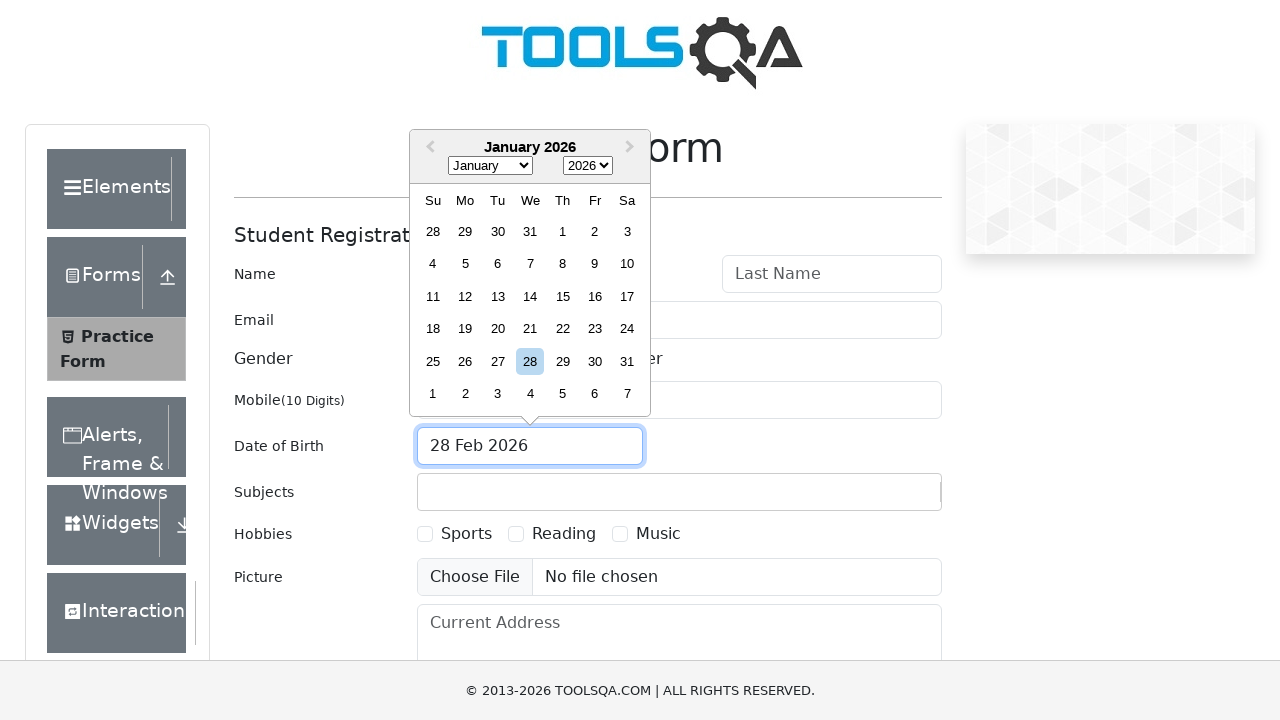

Selected first available year from year dropdown on .react-datepicker__year-select
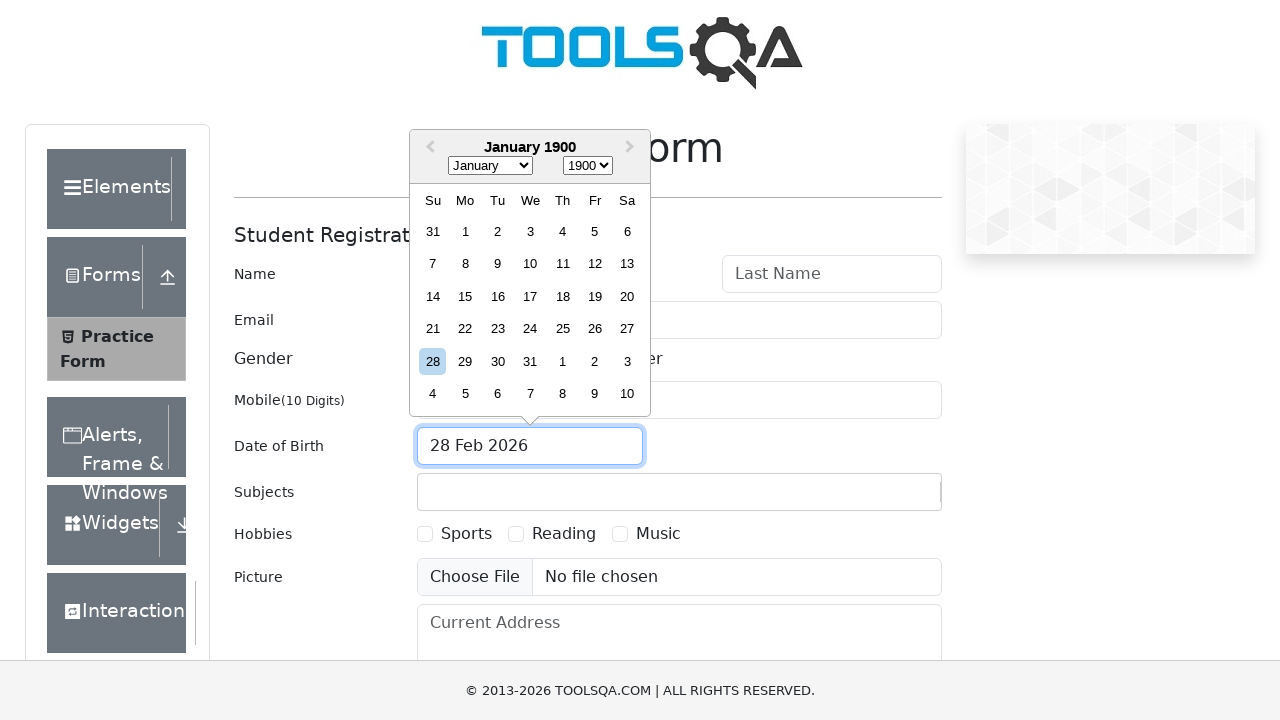

Clicked on first available day in the calendar at (465, 231) on .react-datepicker__day:not(.react-datepicker__day--outside-month)
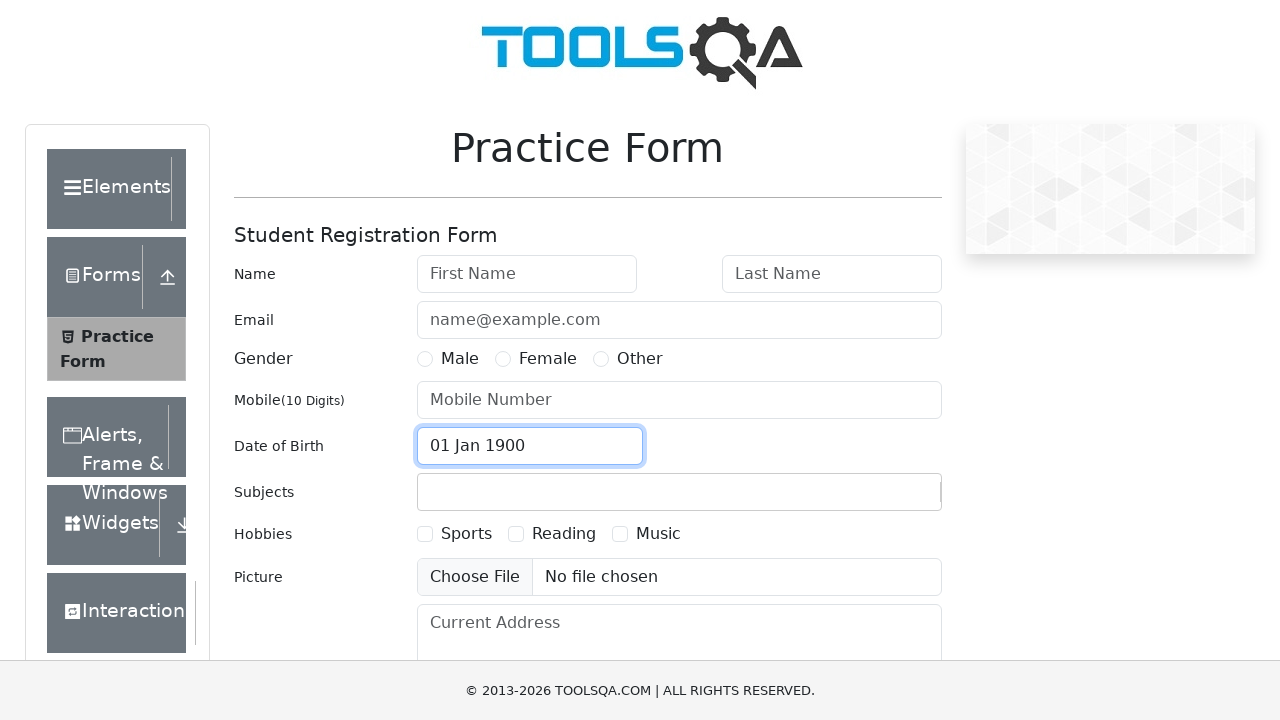

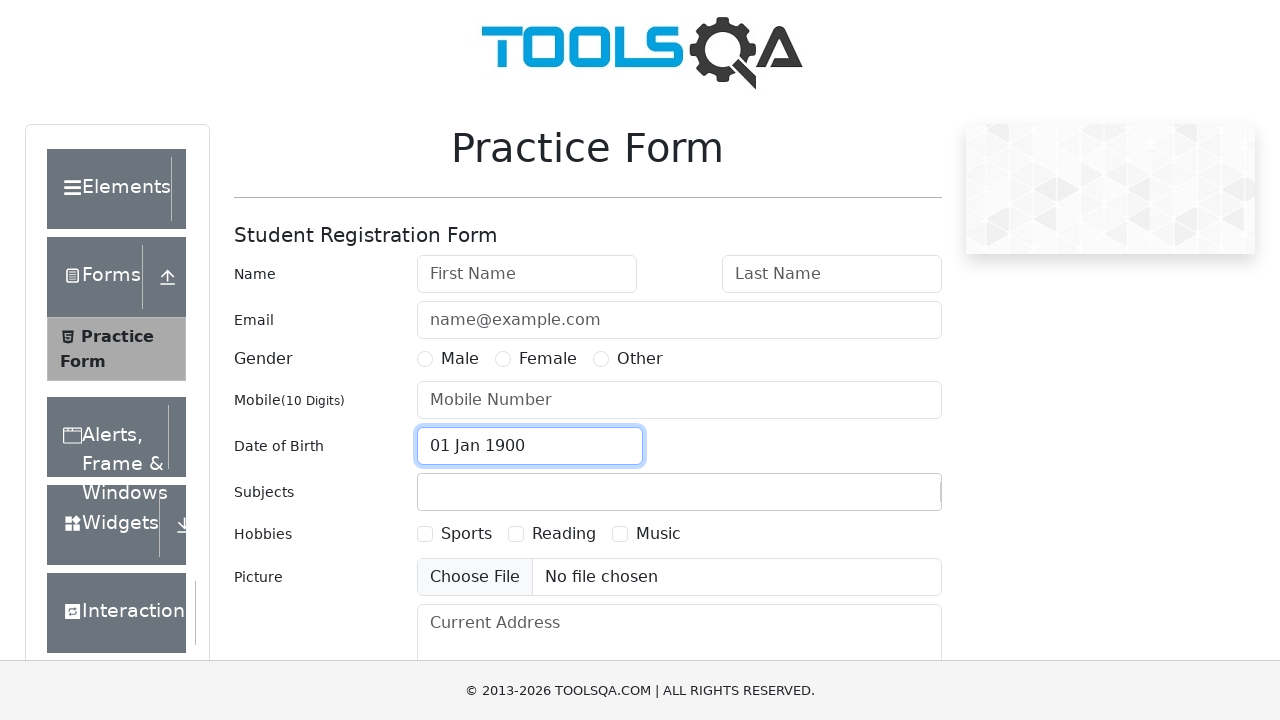